Navigates to specialists page and verifies join us button is displayed

Starting URL: https://famcare.app/

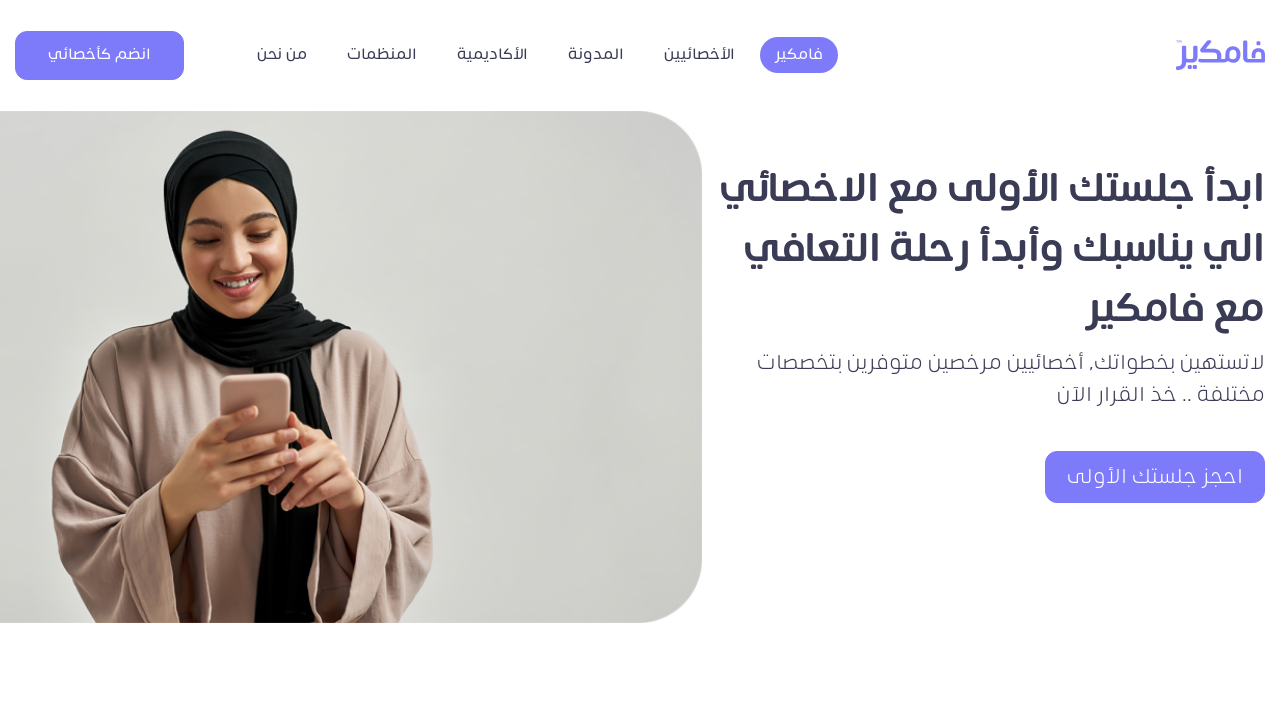

Clicked on specialists link at (700, 55) on a[href*='specialists'], a:has-text('Specialists'), a:has-text('المختصين')
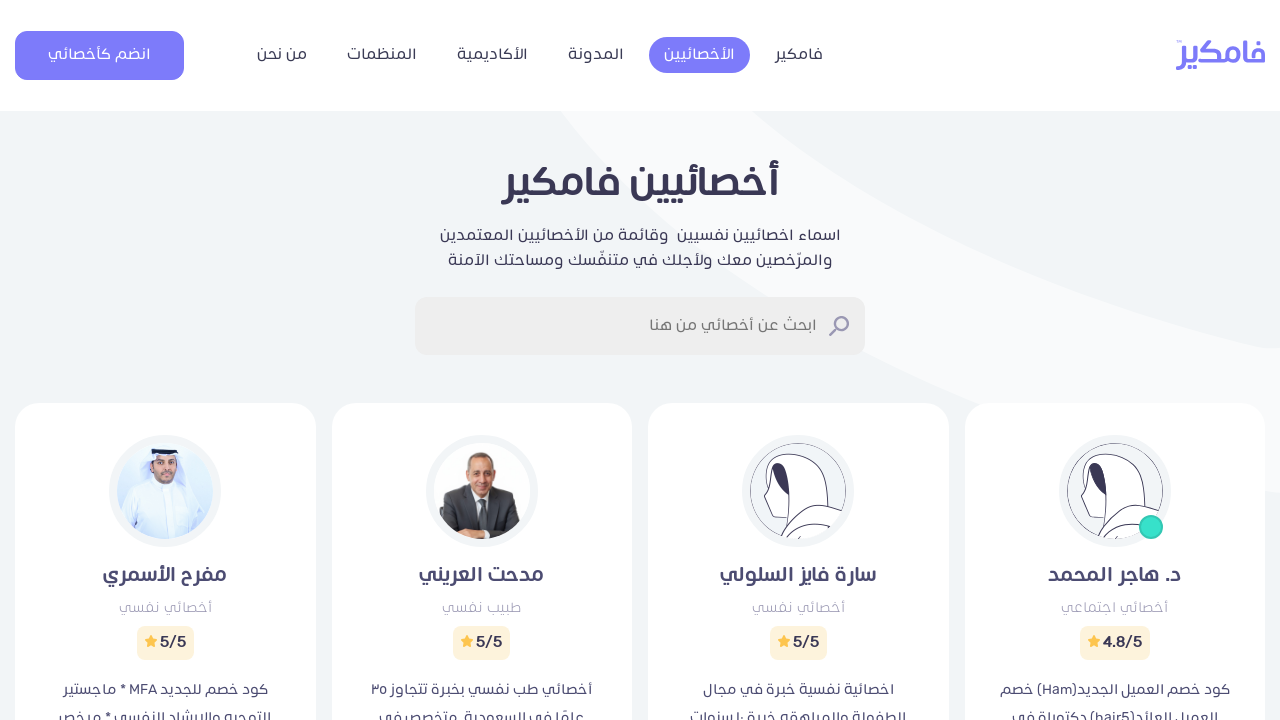

Join Us button is displayed and visible
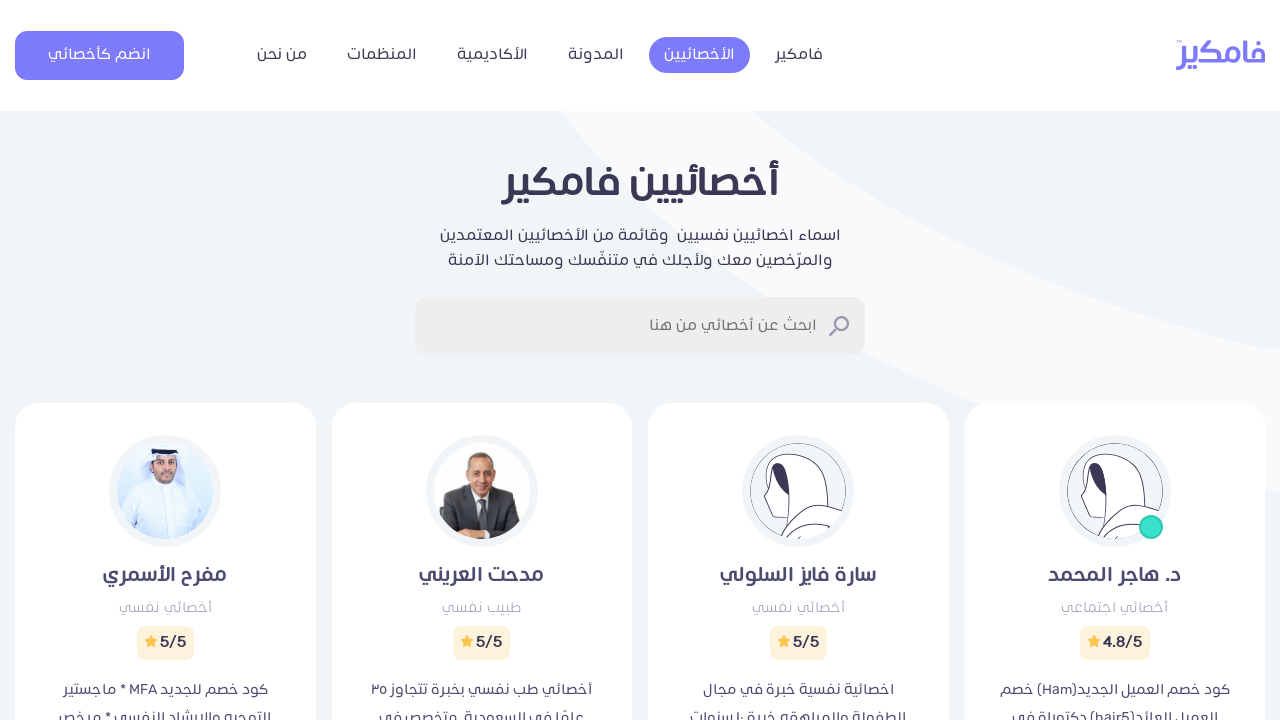

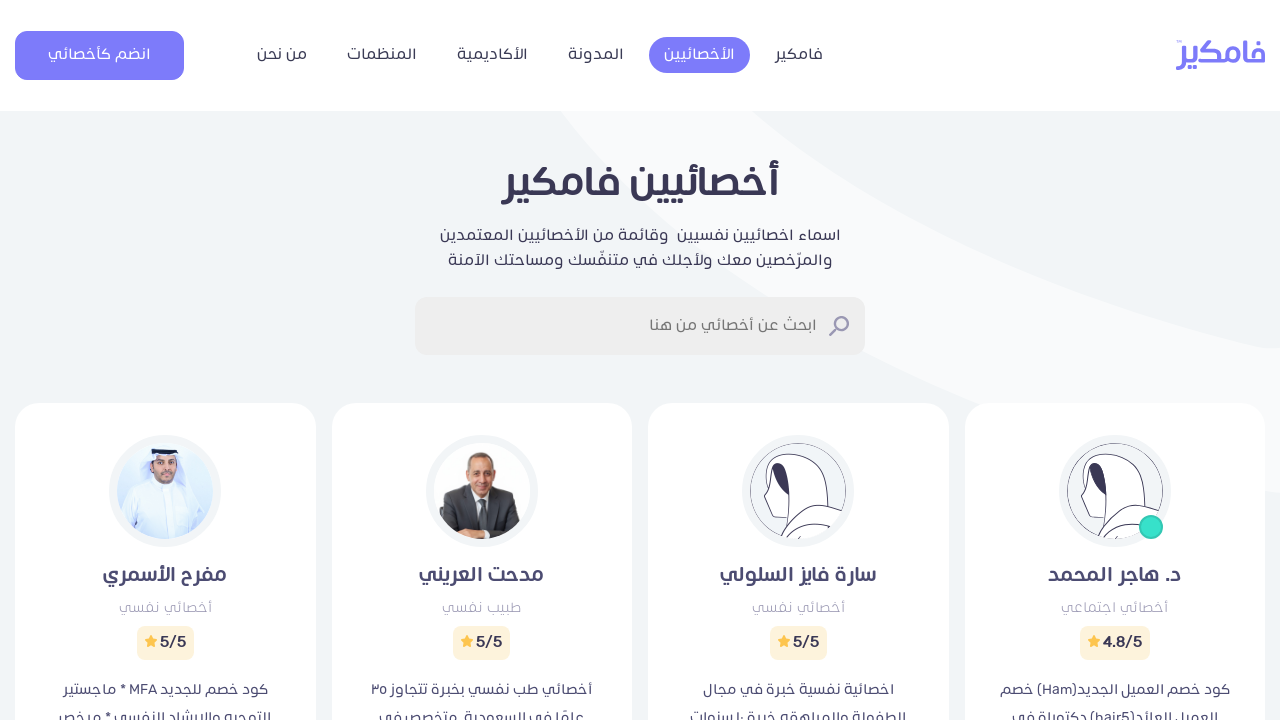